Tests editing a completed task at the All filter by double-clicking to edit, changing text, and pressing Enter

Starting URL: https://todomvc4tasj.herokuapp.com/

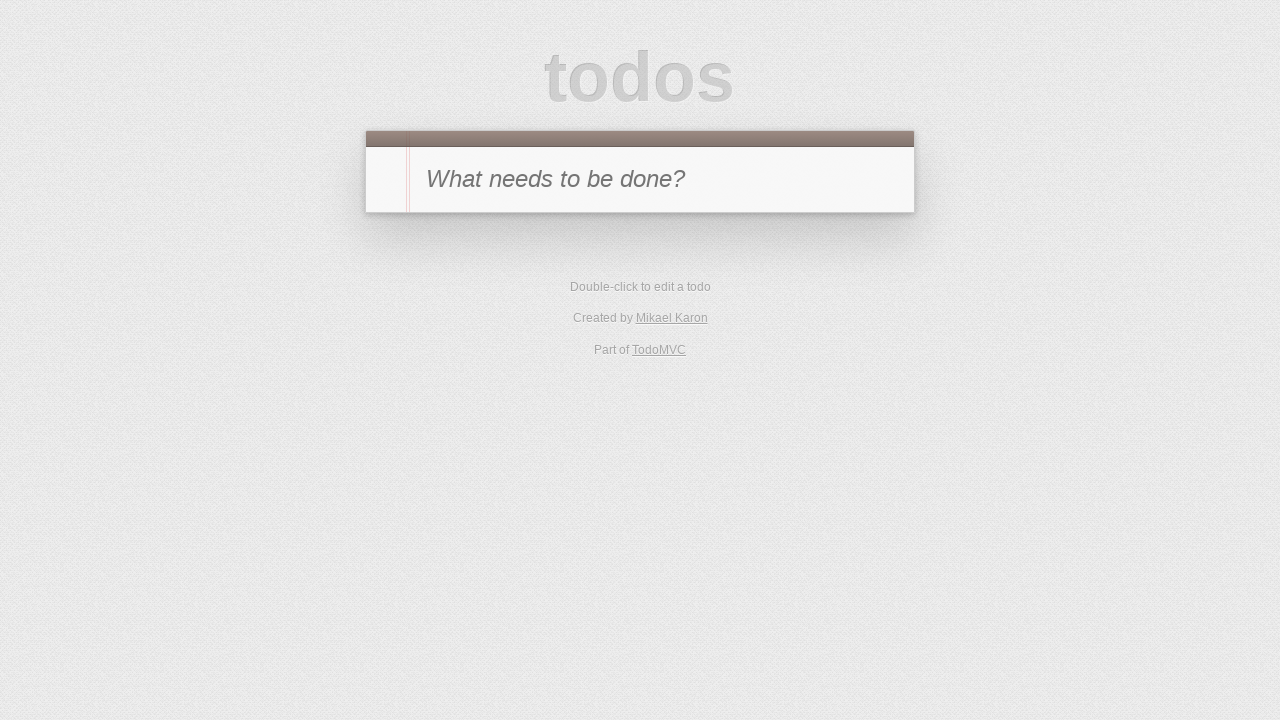

Set localStorage with a completed task 'a'
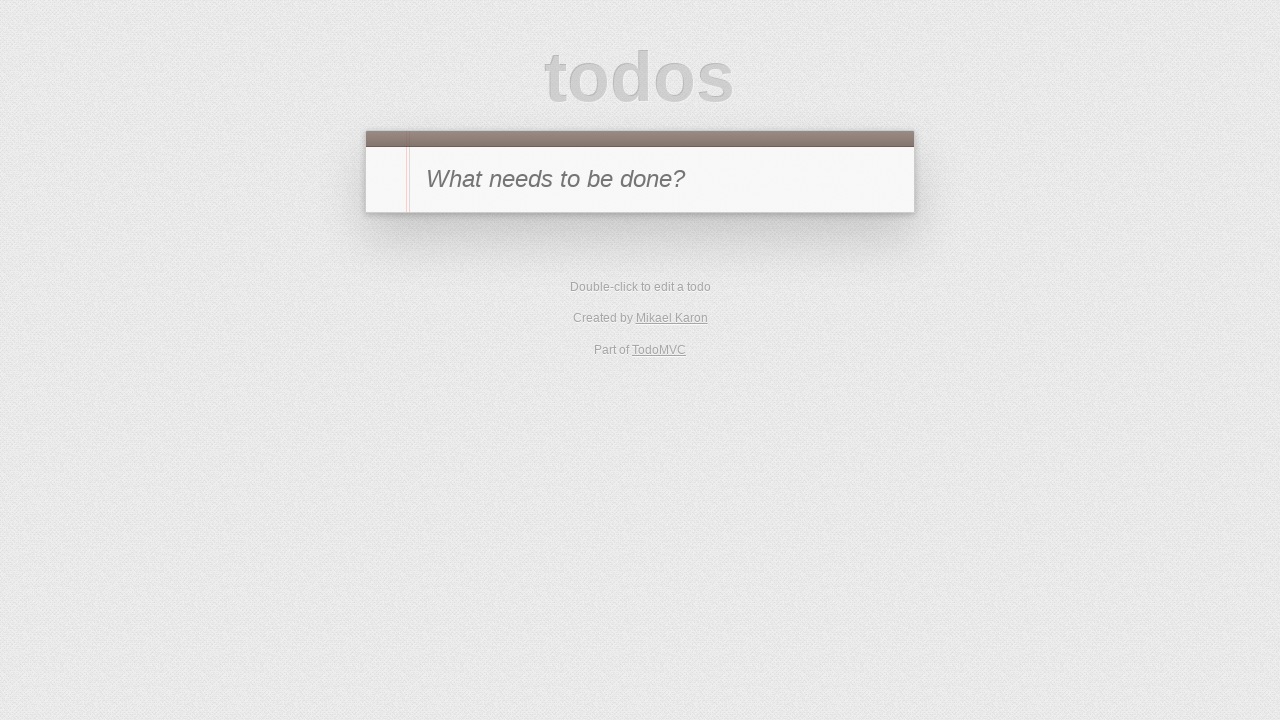

Reloaded page to load task from localStorage
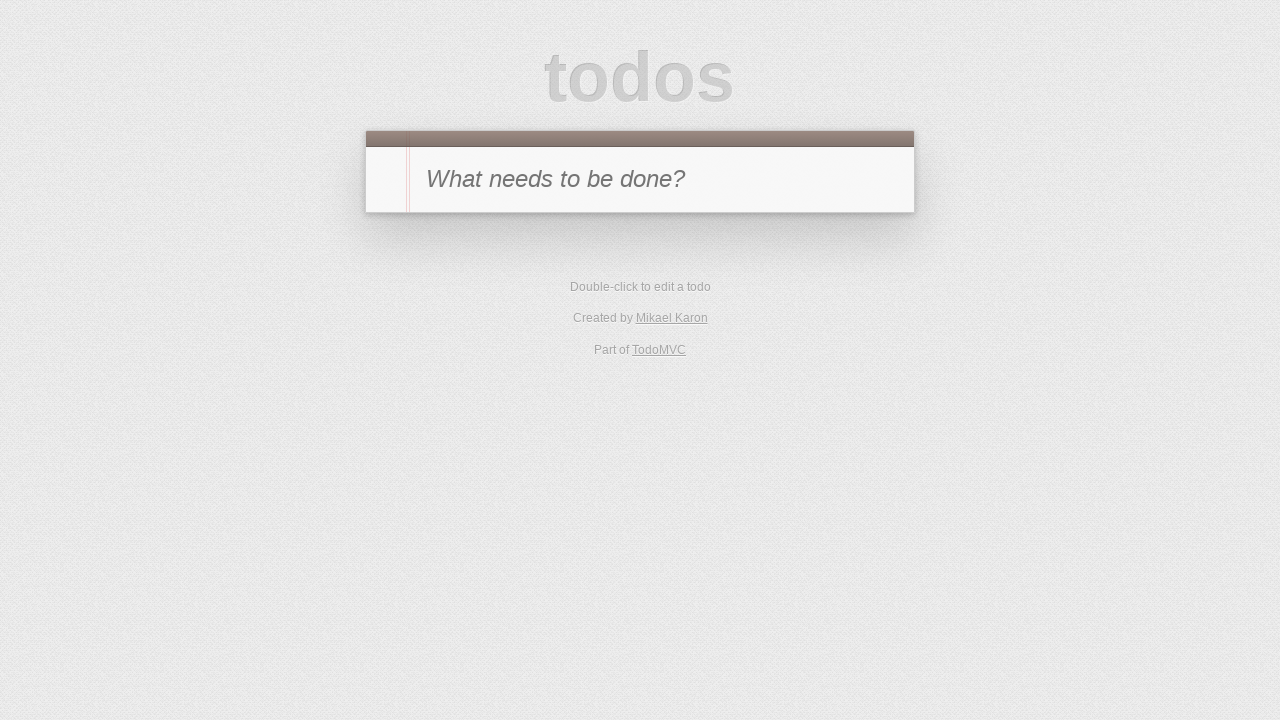

Double-clicked on task 'a' to enter edit mode at (640, 242) on #todo-list li:has-text('a')
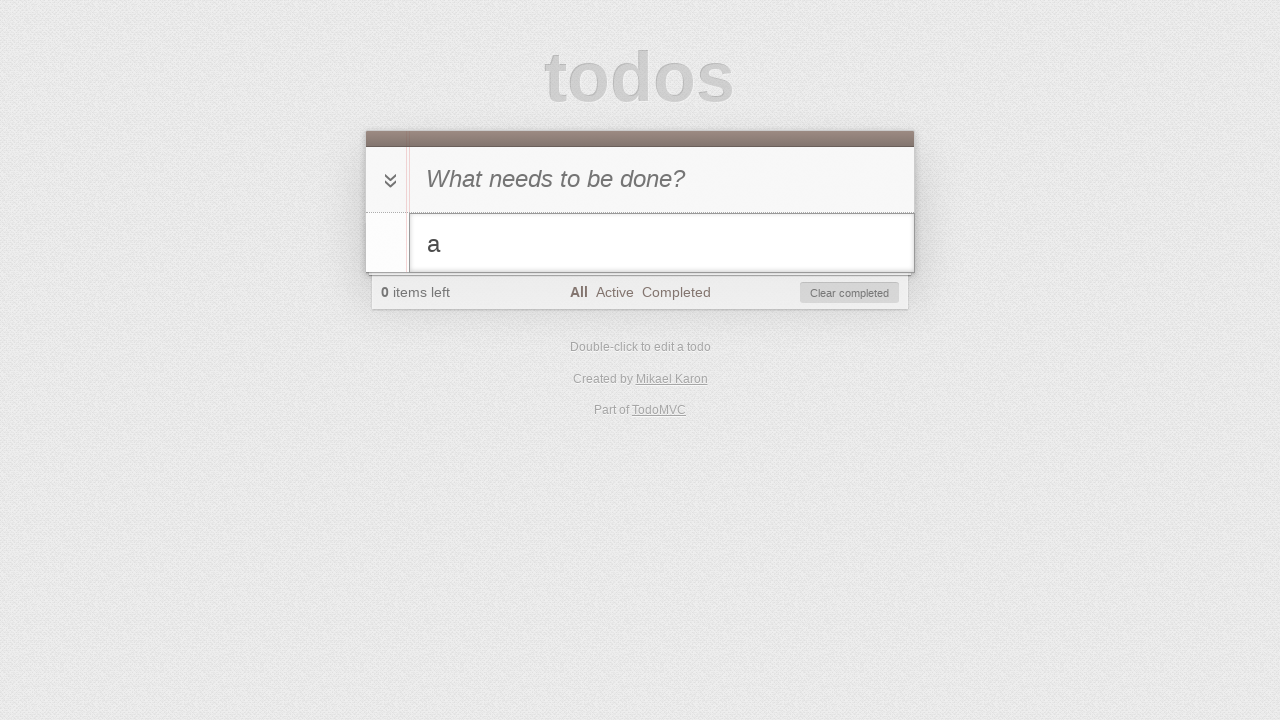

Filled edit field with new text 'a edited' on #todo-list li.editing .edit
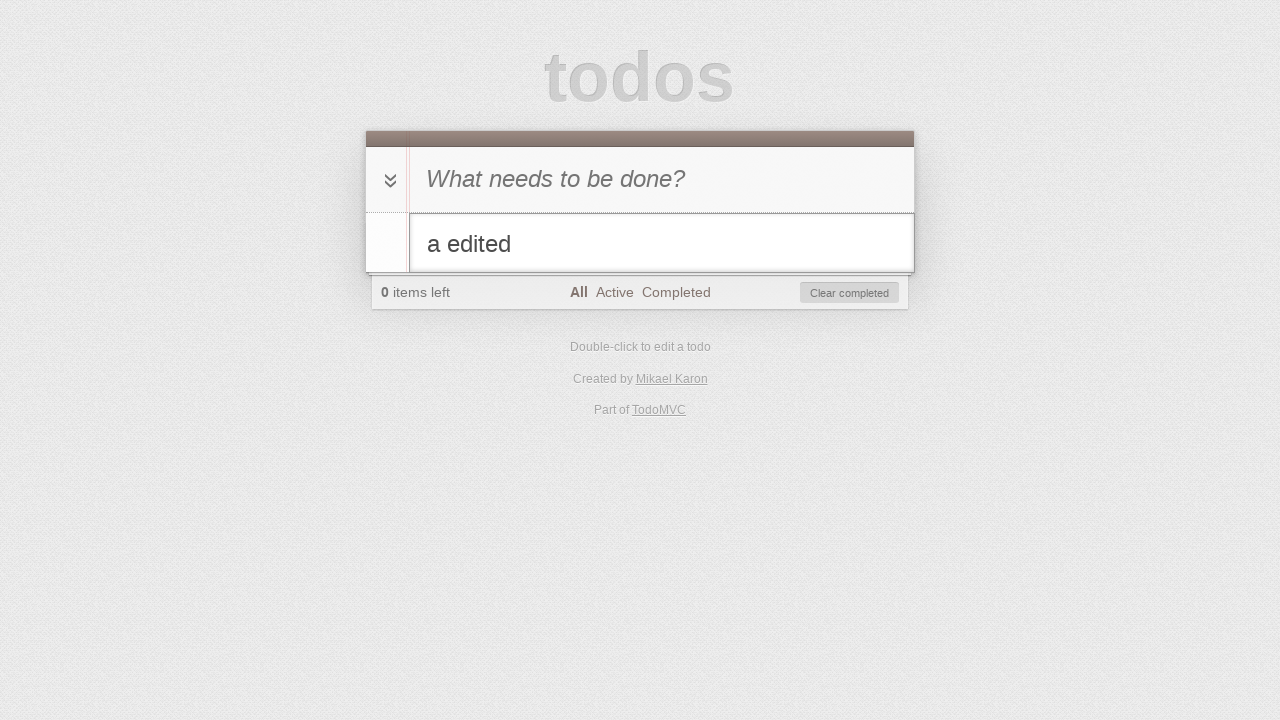

Pressed Enter to confirm task edit on #todo-list li.editing .edit
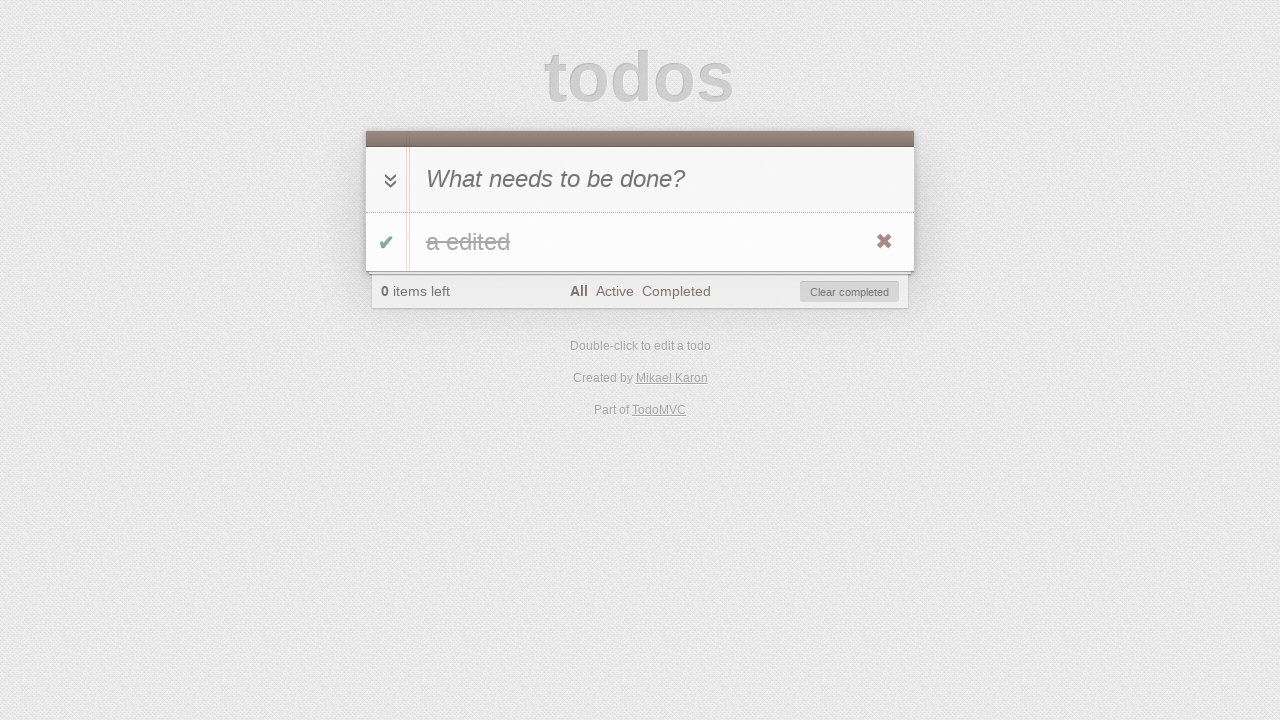

Verified task text changed to 'a edited'
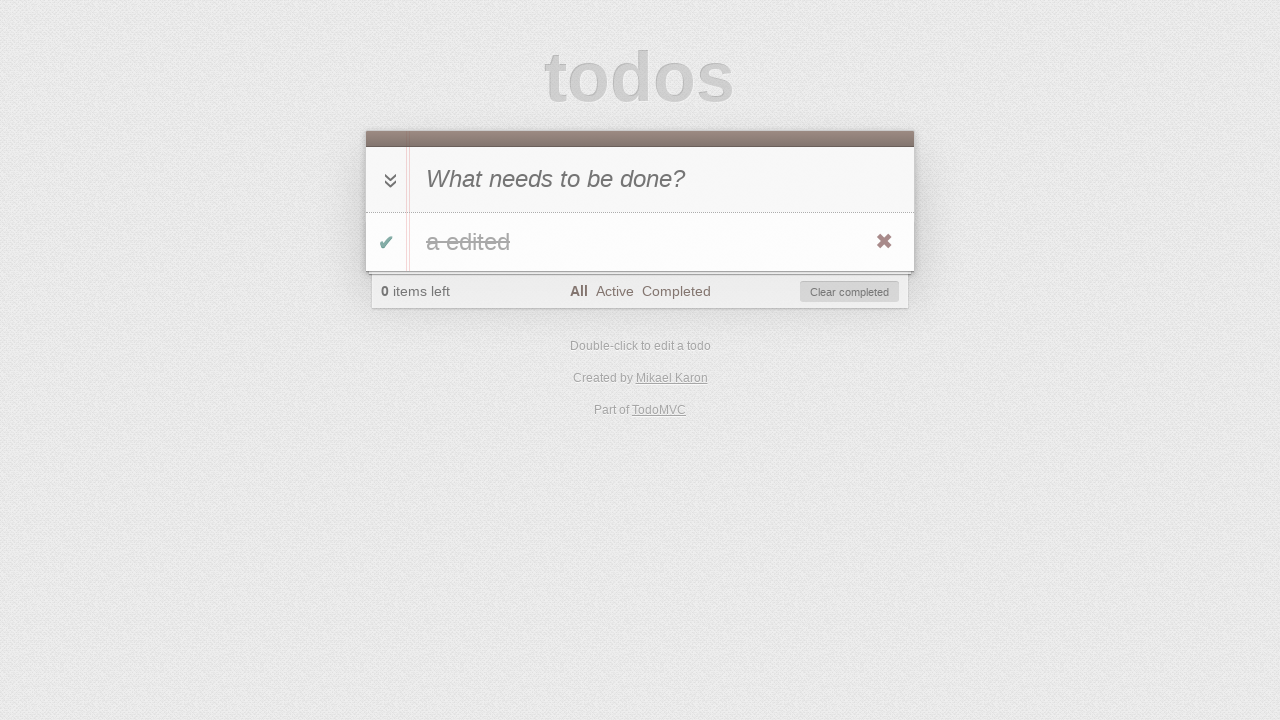

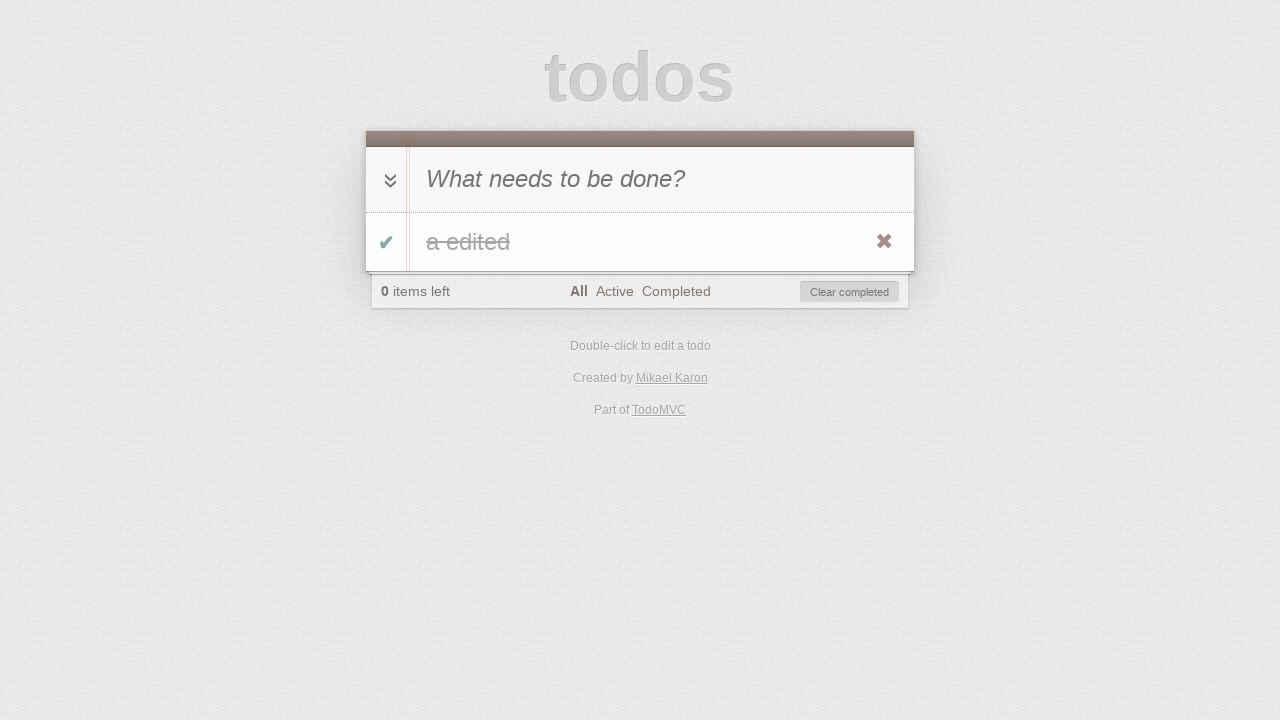